Tests React Semantic UI dropdown by selecting a person's name from the dropdown menu

Starting URL: https://react.semantic-ui.com/maximize/dropdown-example-selection/

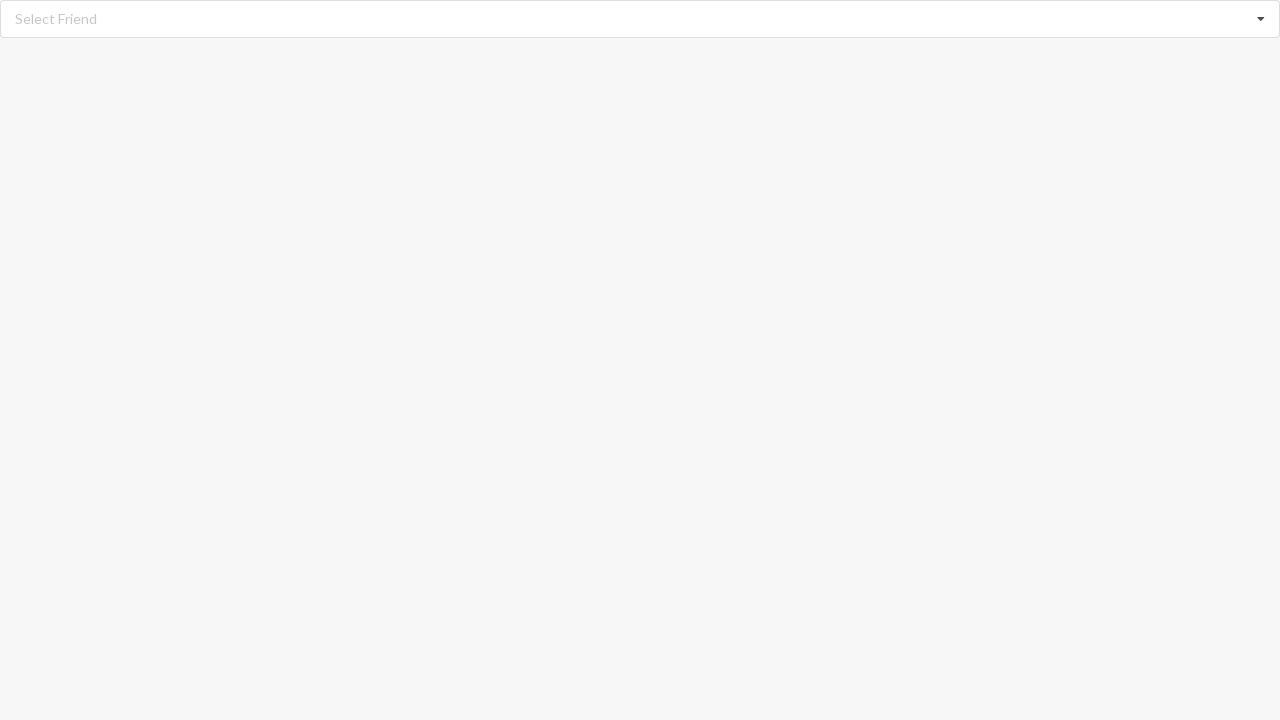

Clicked dropdown icon to open menu at (1261, 19) on i.dropdown.icon
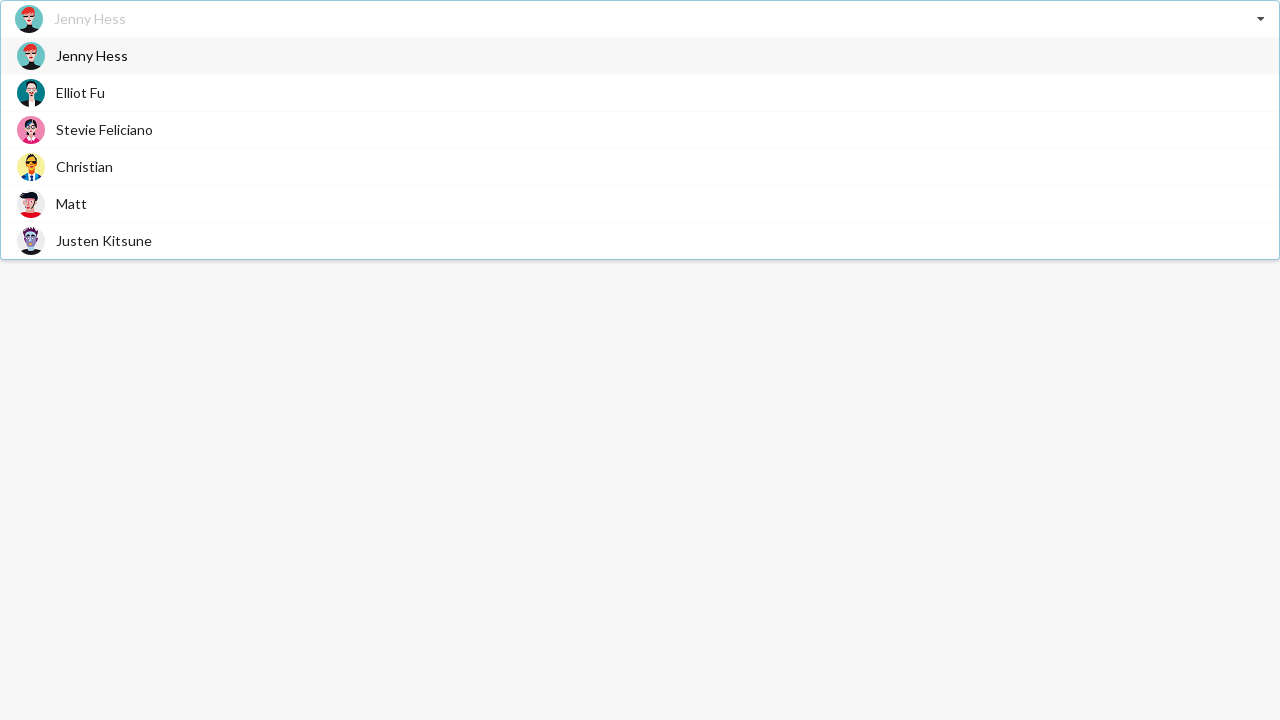

Menu became visible with dropdown options
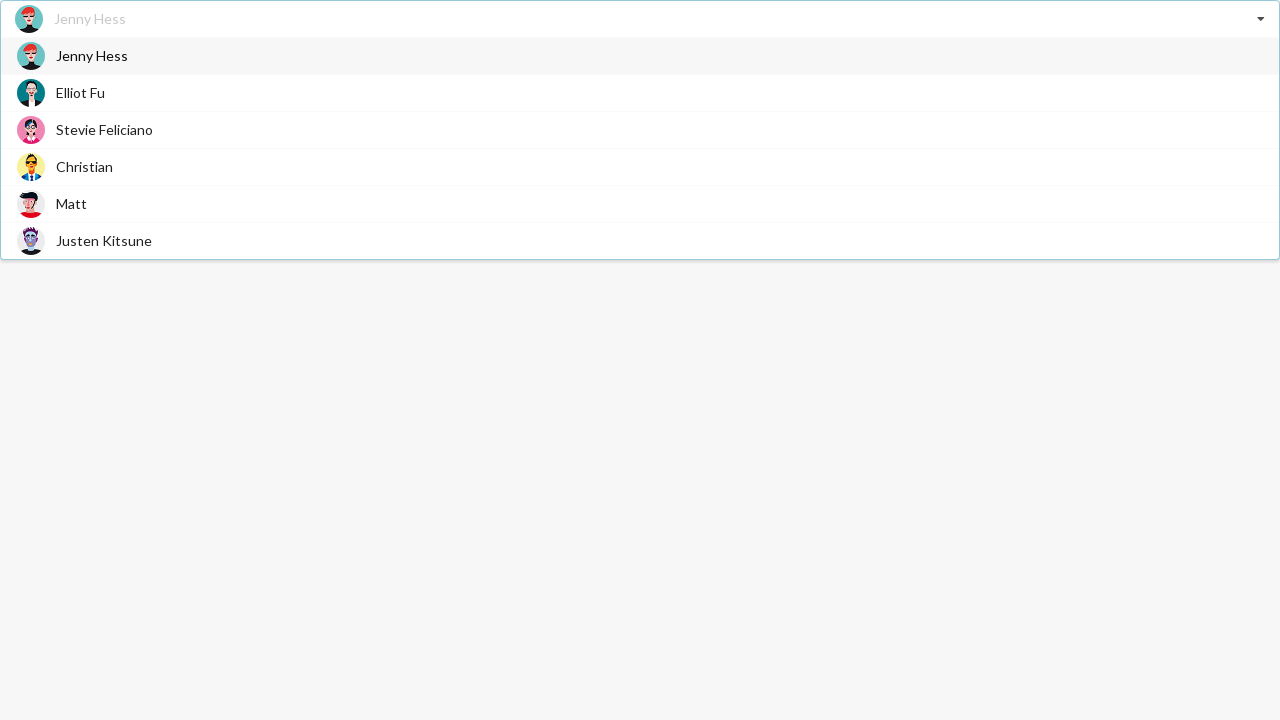

Selected 'Jenny Hess' from the dropdown menu at (92, 56) on div.visible.menu.transition div span:has-text('Jenny Hess')
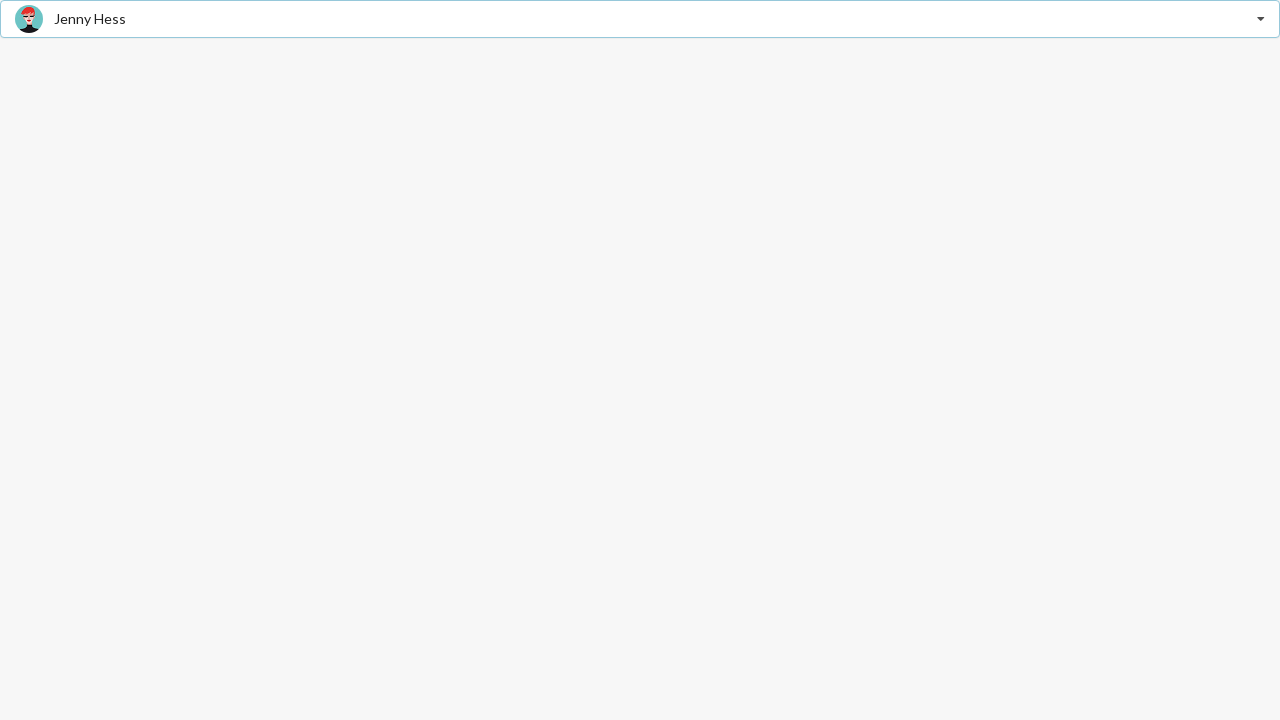

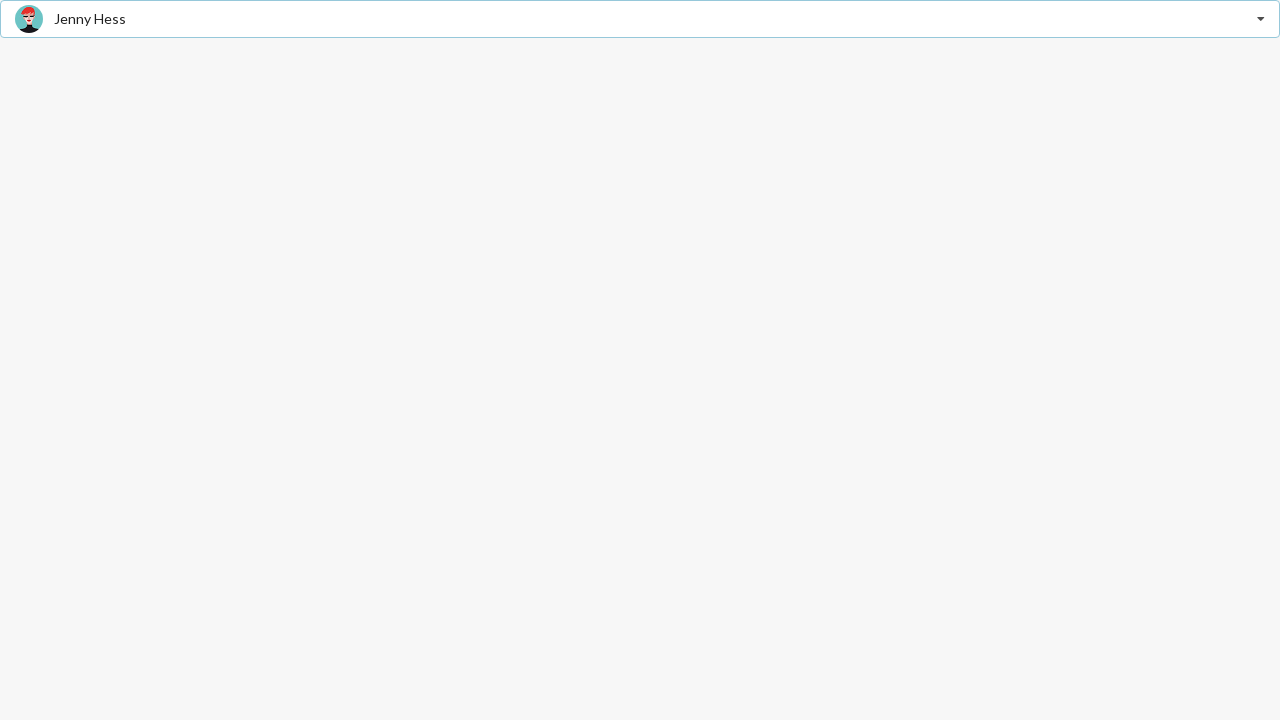